Tests handling multiple browser windows by opening child windows via button clicks, then iterating through and closing all child windows while keeping the main window

Starting URL: https://demoqa.com/browser-windows

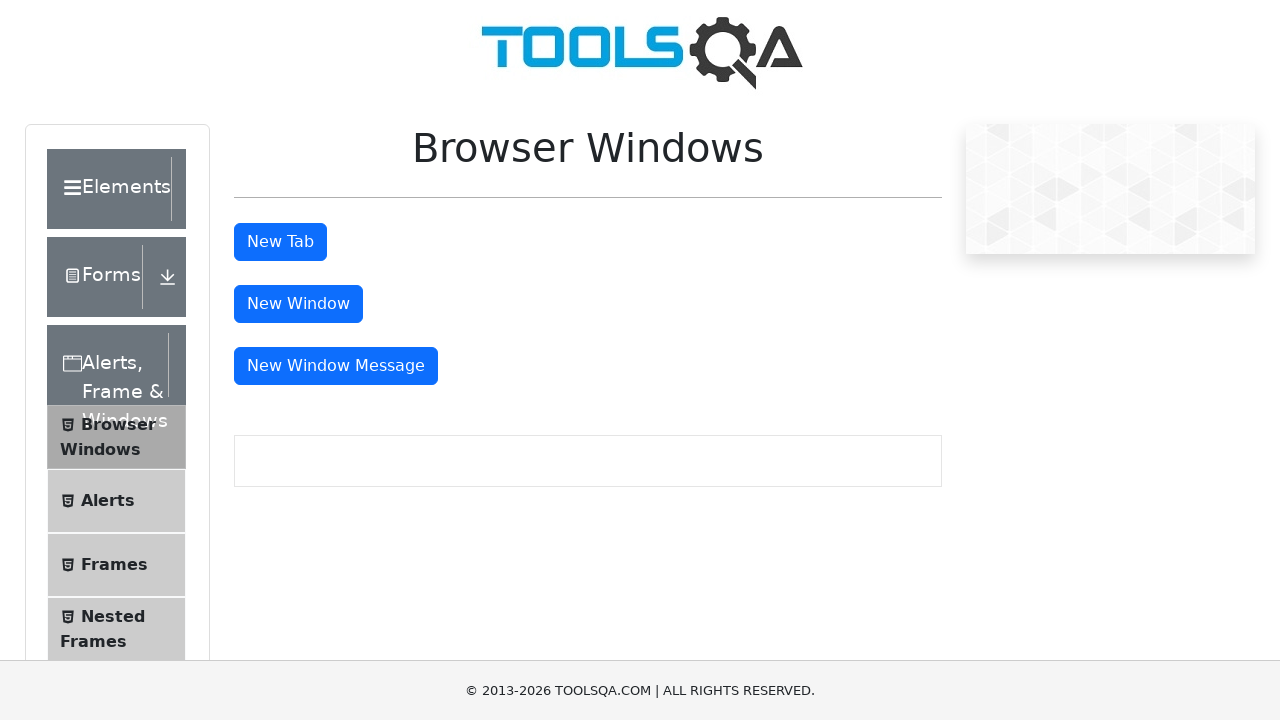

Clicked button to open new window at (298, 304) on #windowButton
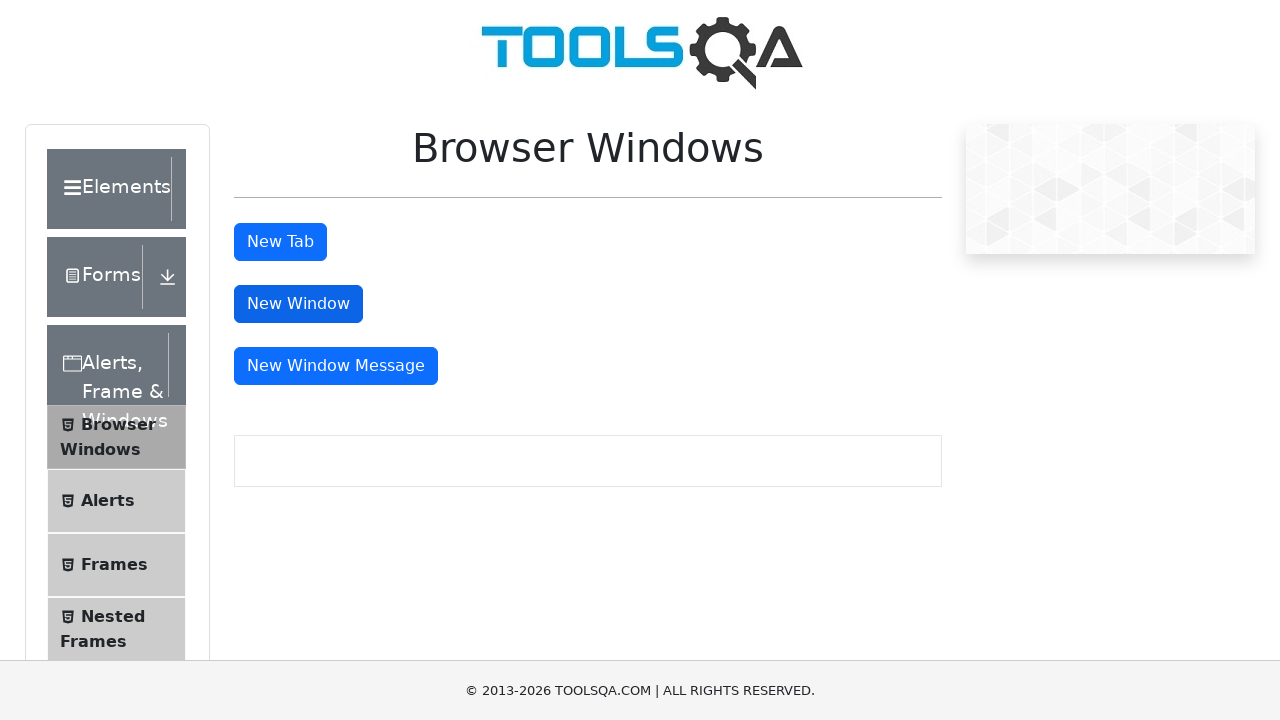

Clicked button to open message window at (336, 366) on #messageWindowButton
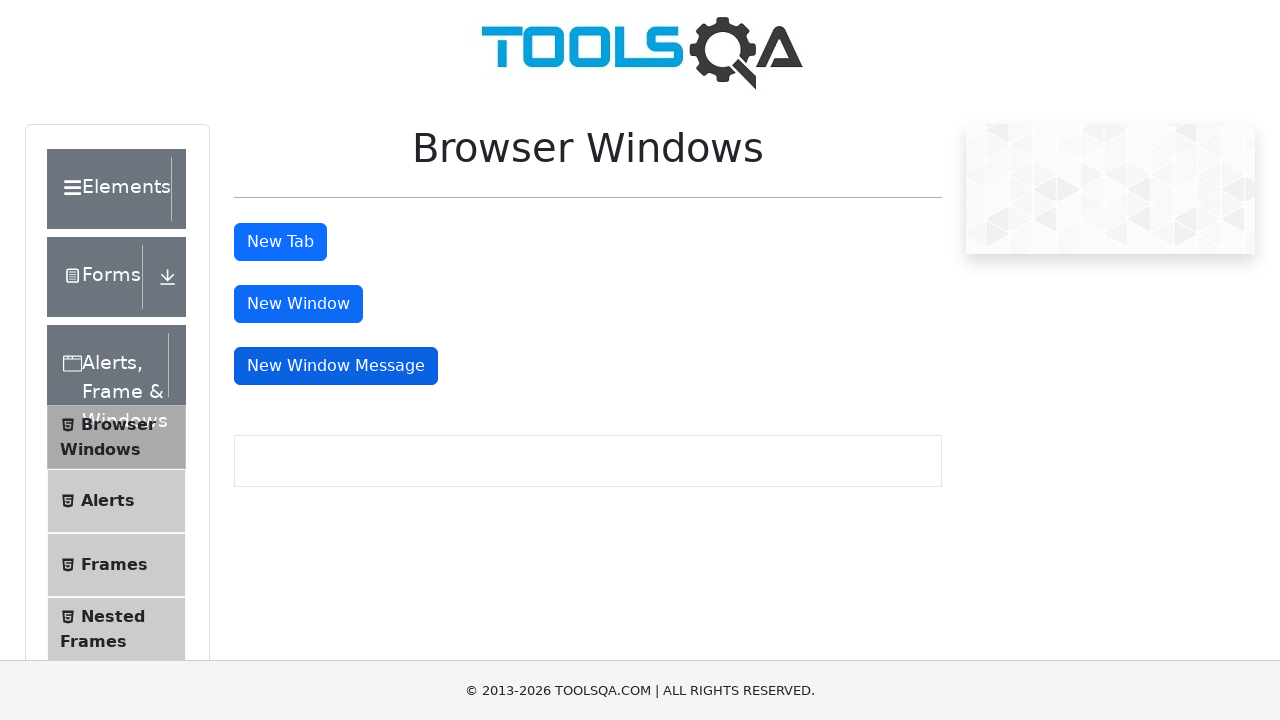

Waited for windows to open
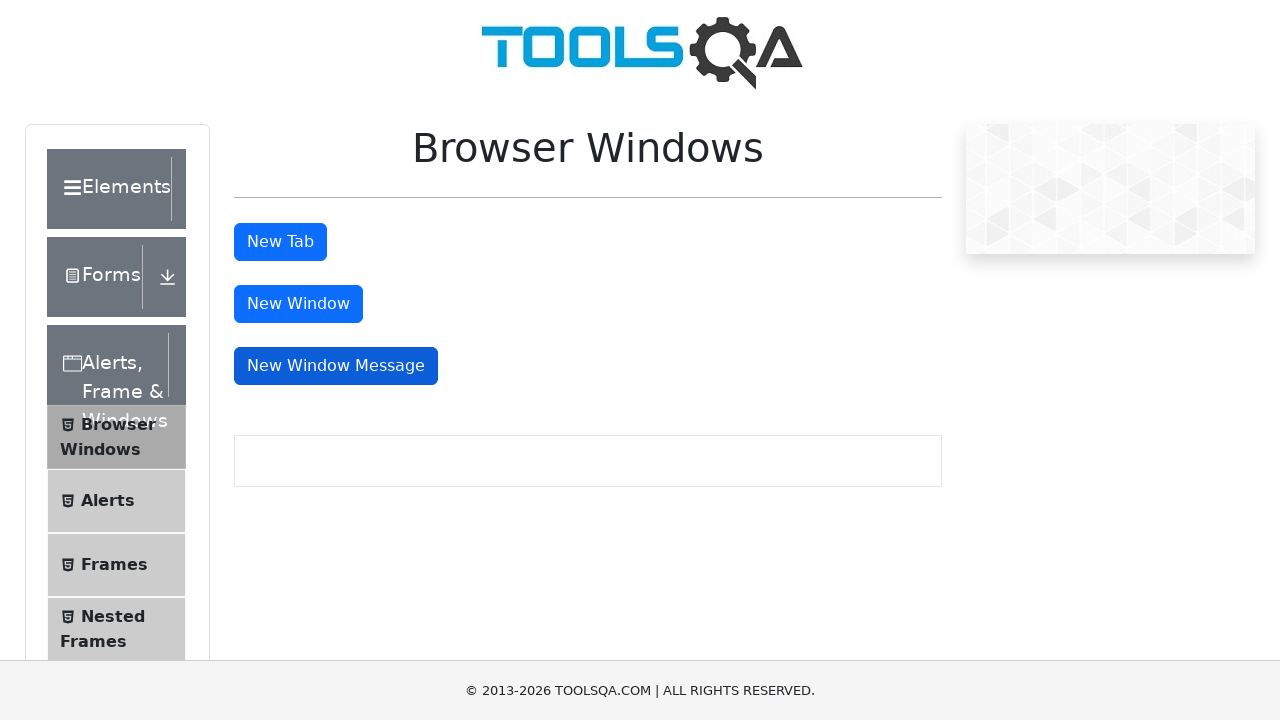

Retrieved all pages from context
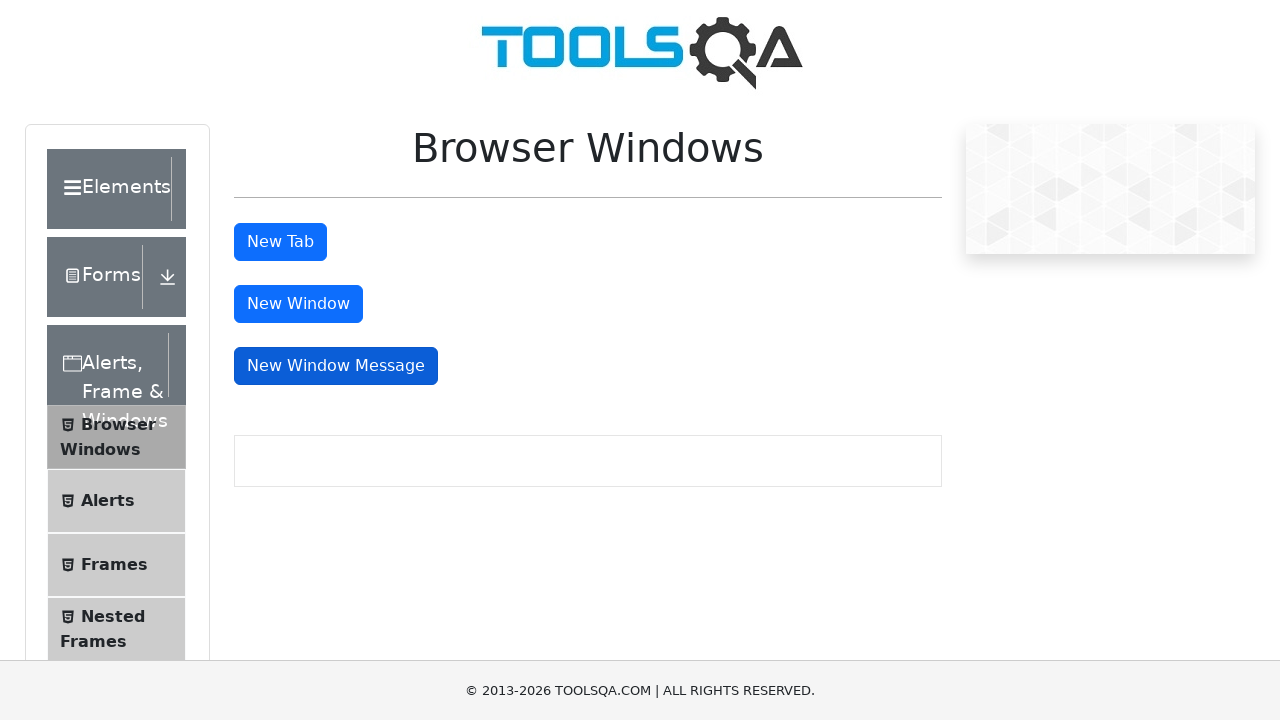

Closed a child window, keeping main window open
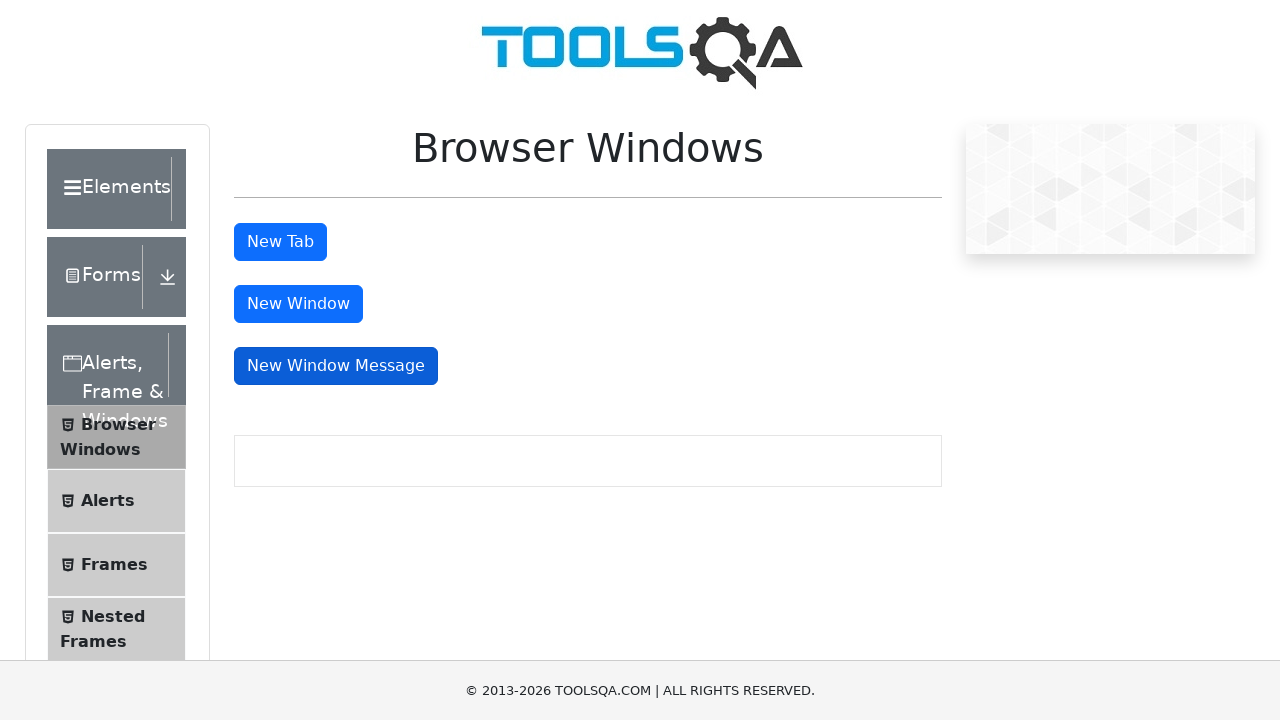

Closed a child window, keeping main window open
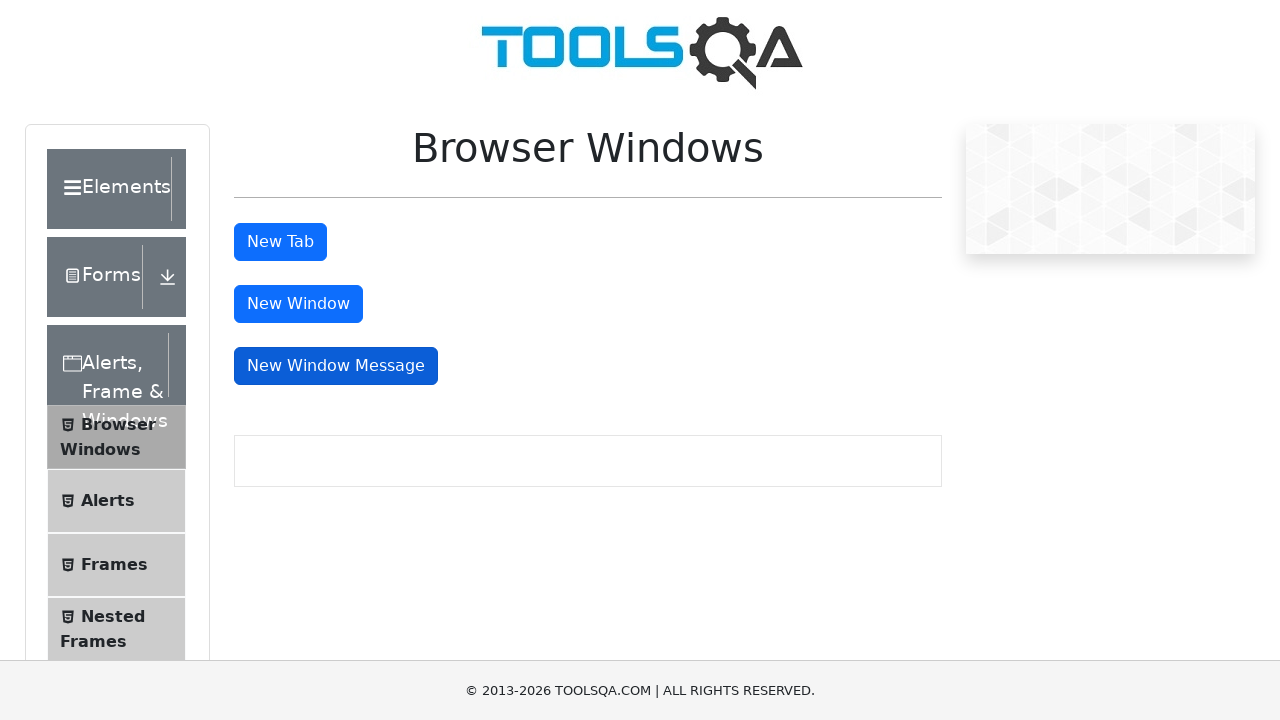

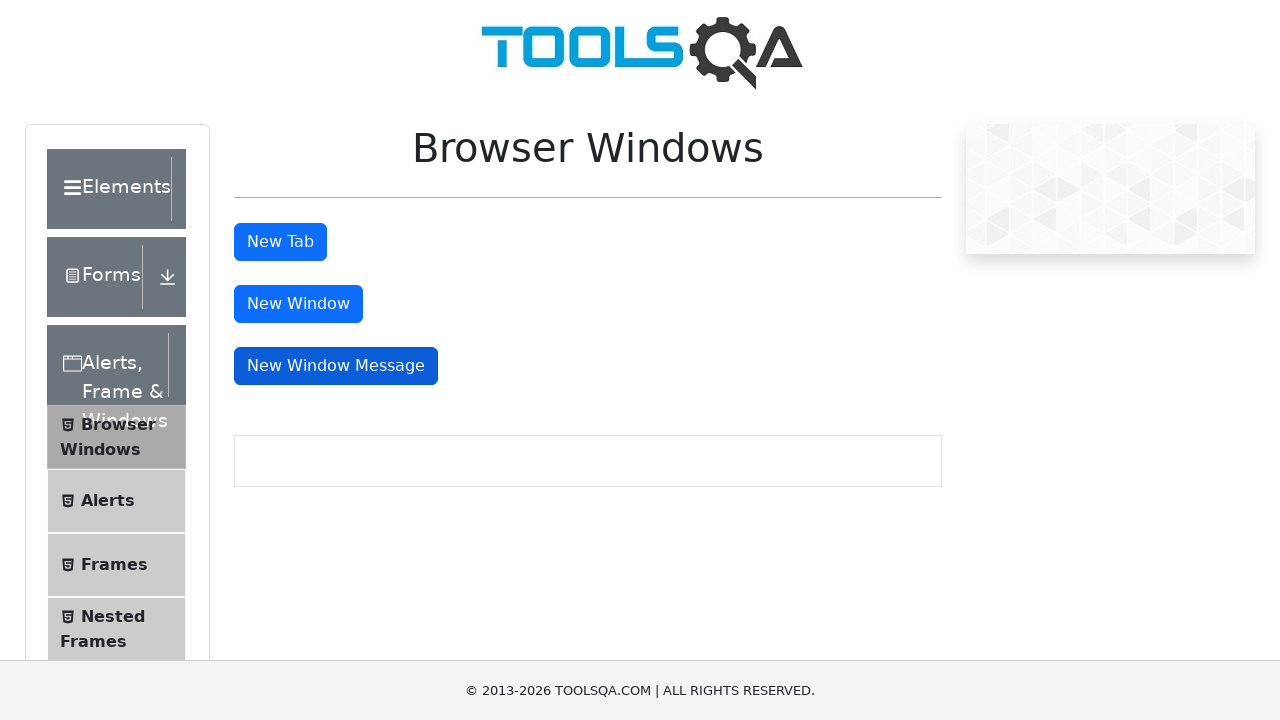